Navigates to GeeksforGeeks website and verifies the page loads successfully by checking the page title.

Starting URL: https://www.geeksforgeeks.org/

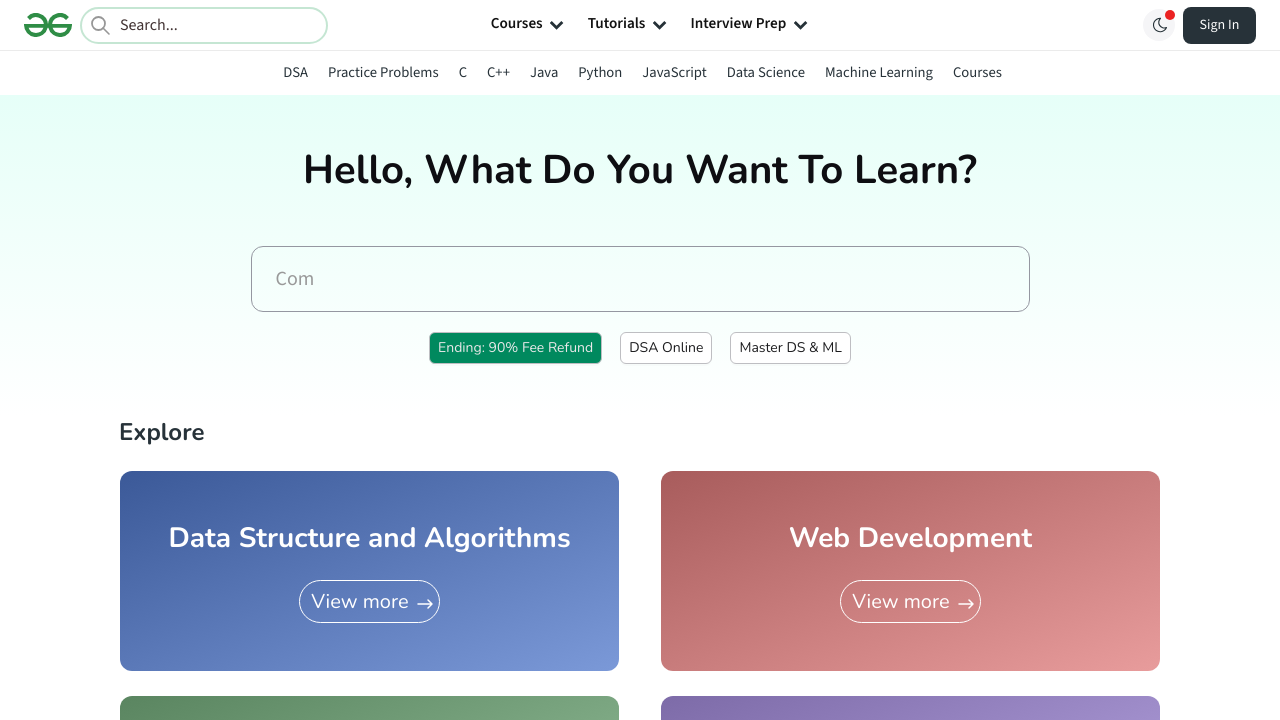

Navigated to GeeksforGeeks website
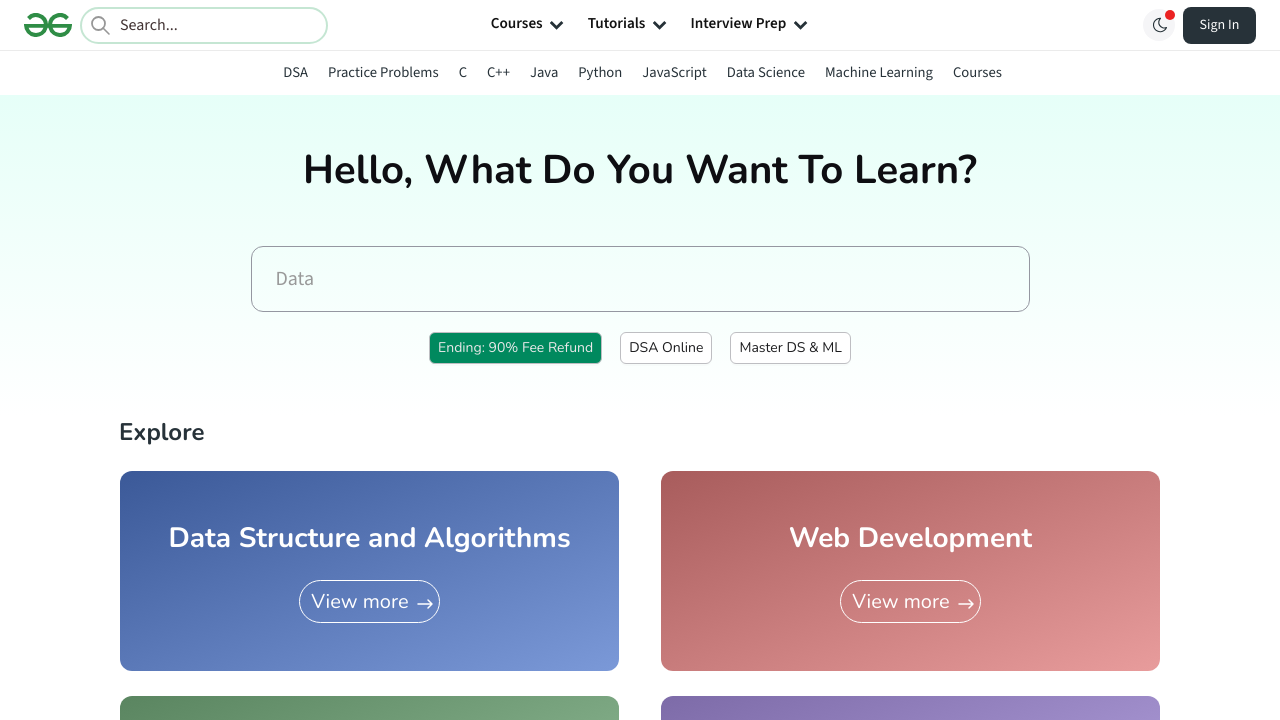

Page fully loaded - DOM content ready
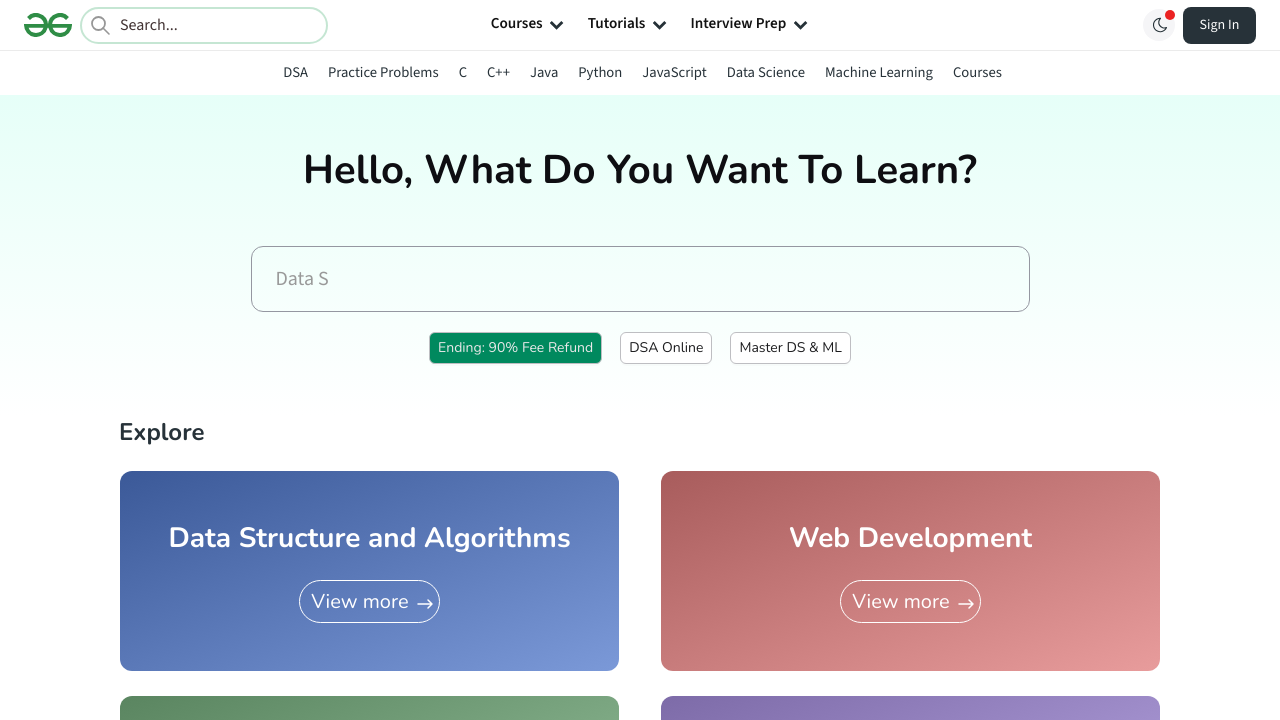

Verified page title is not empty - Title: 'GeeksforGeeks | Your All-in-One Learning Portal'
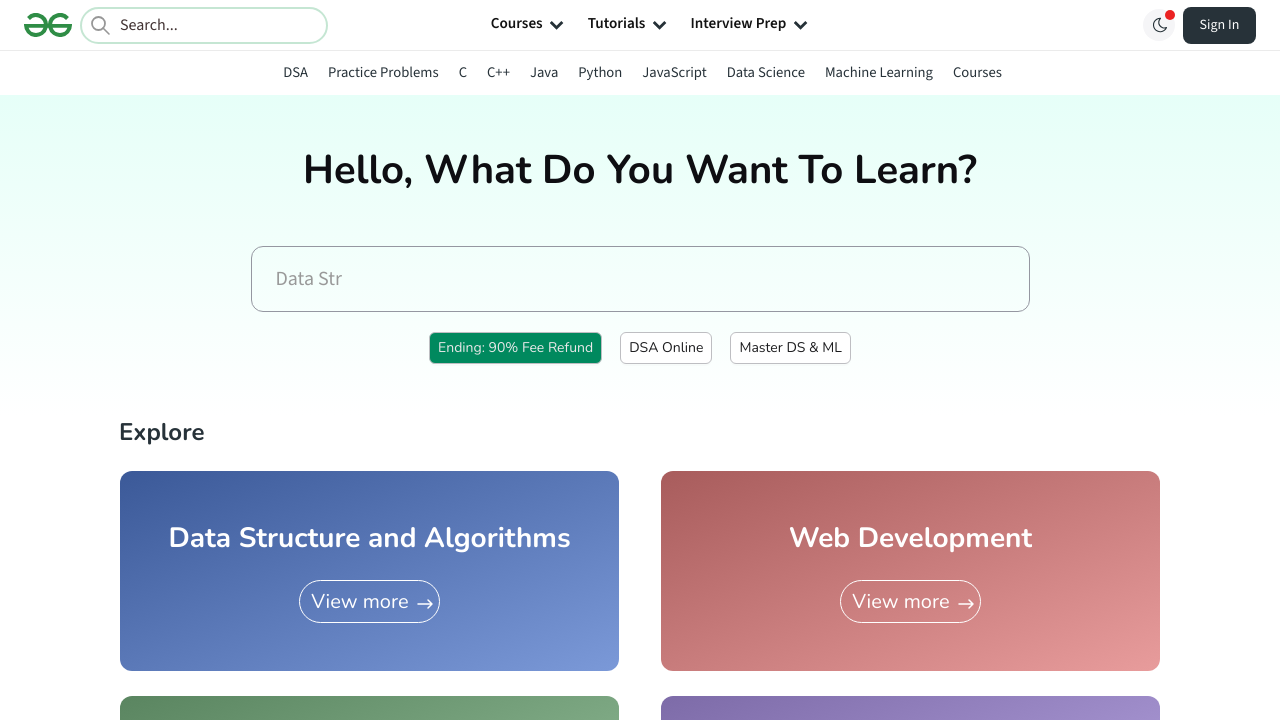

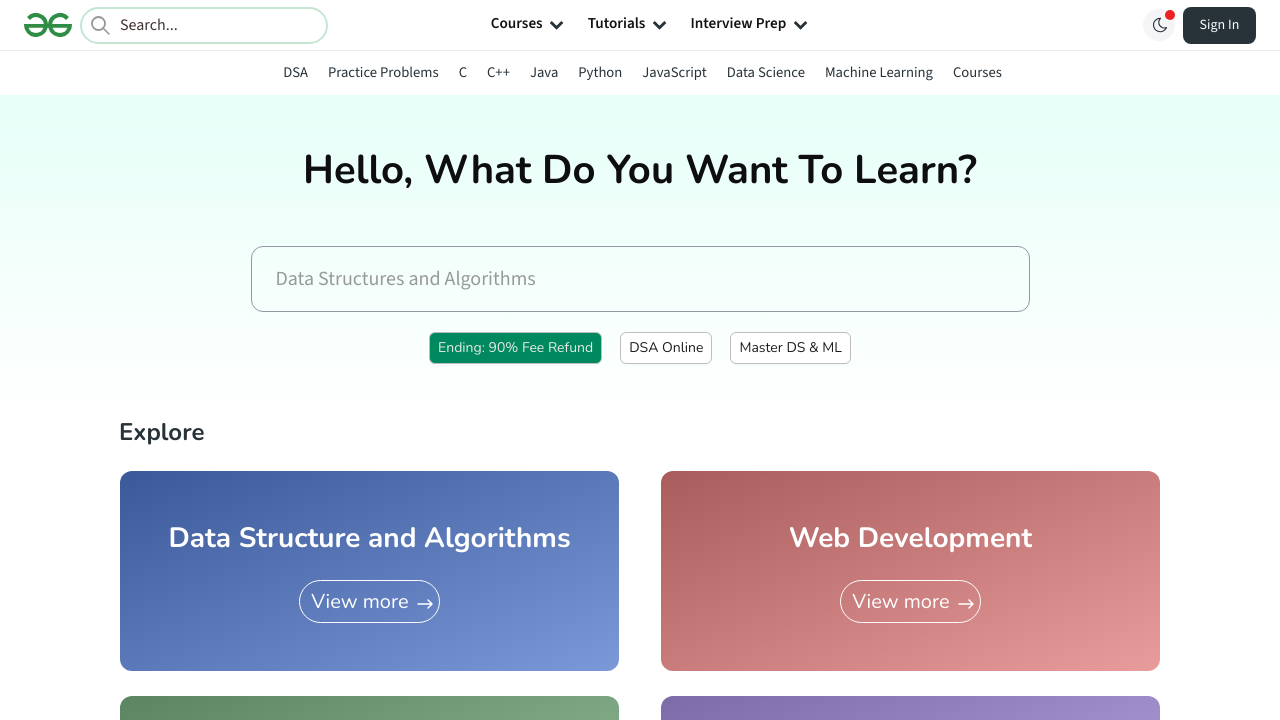